Tests radio button functionality on a practice page by verifying page title, clicking radio buttons, and checking their selection states

Starting URL: https://rahulshettyacademy.com/AutomationPractice/#top

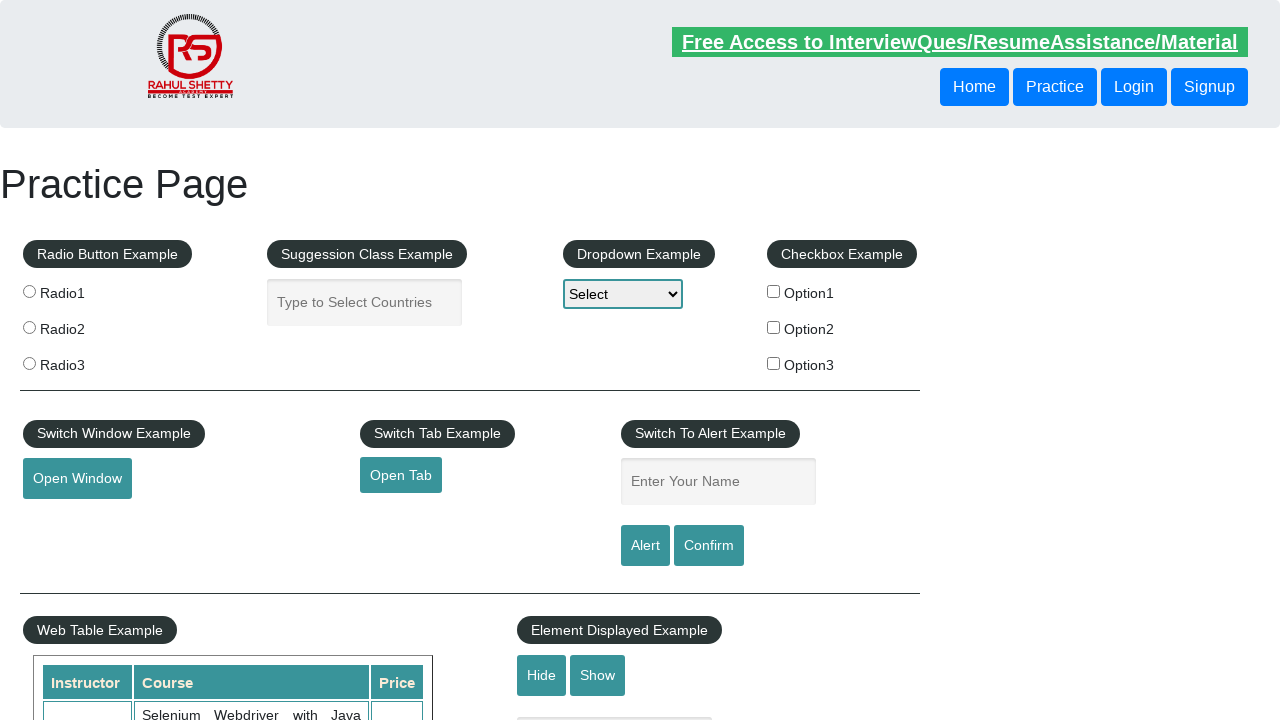

Verified page title is 'Practice Page'
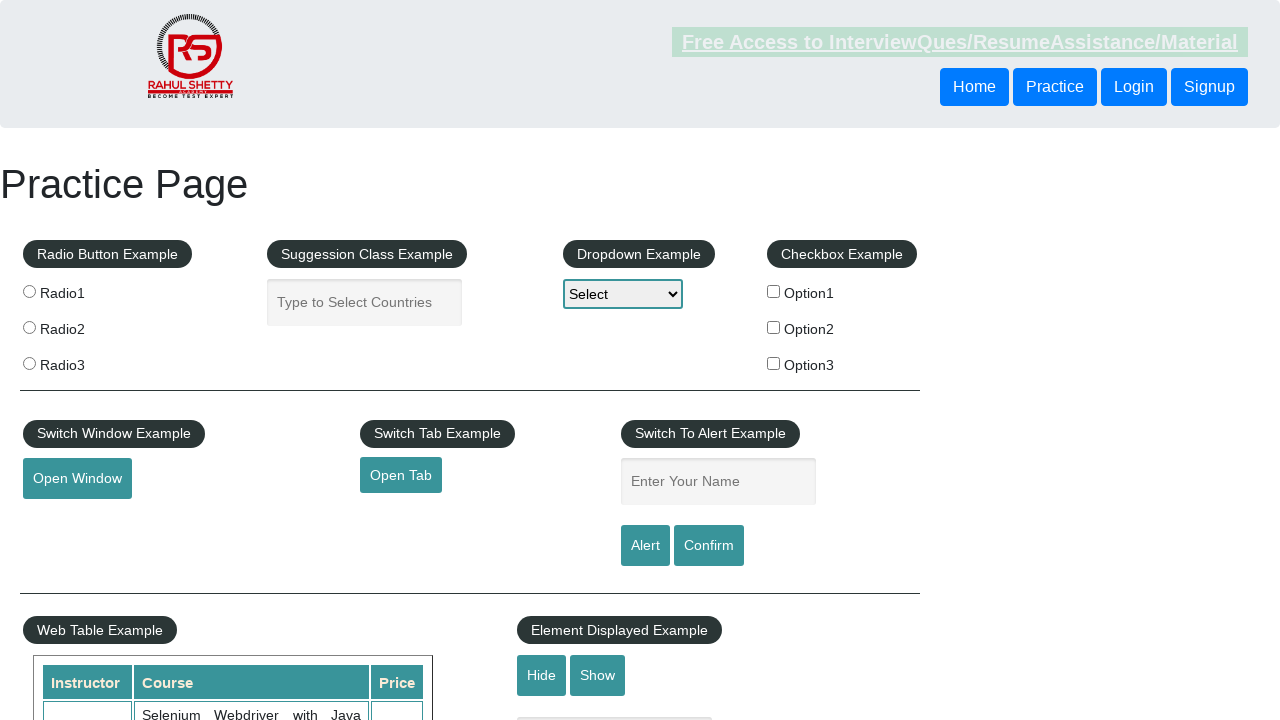

Verified radio button section title 'Radio Button Example' is displayed
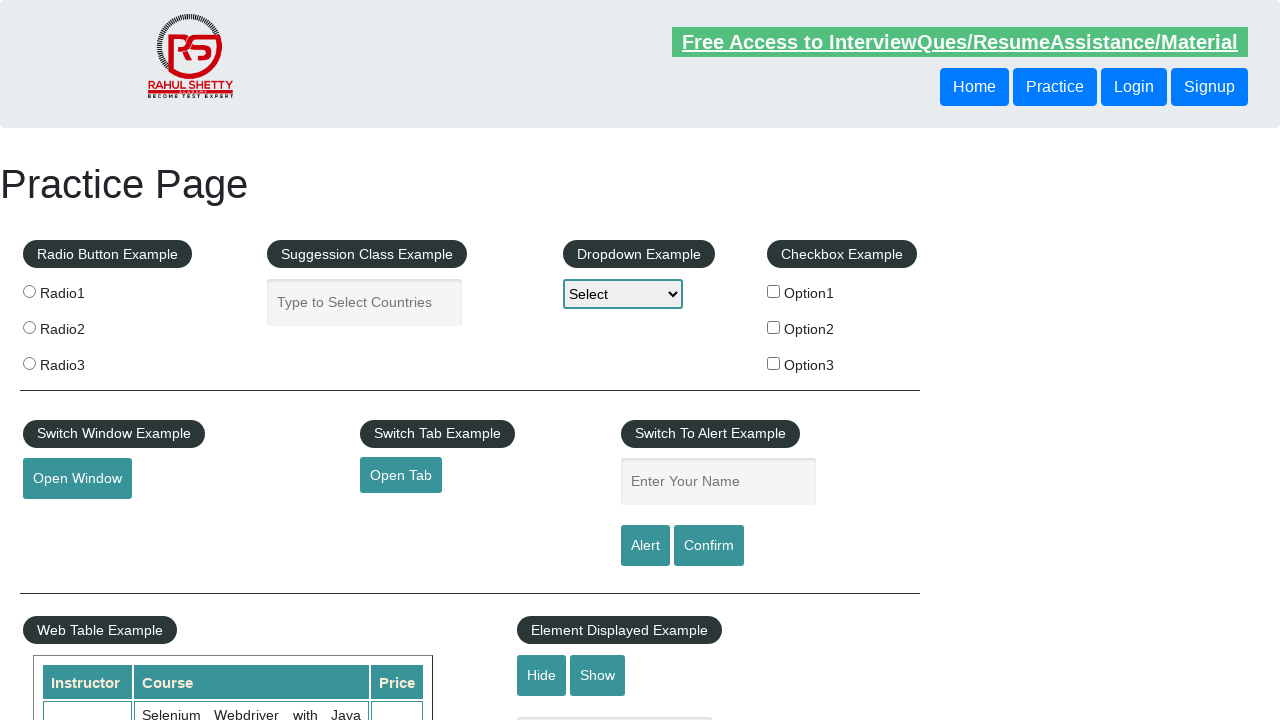

Clicked first radio button (radio1) at (29, 291) on xpath=//input[@value='radio1']
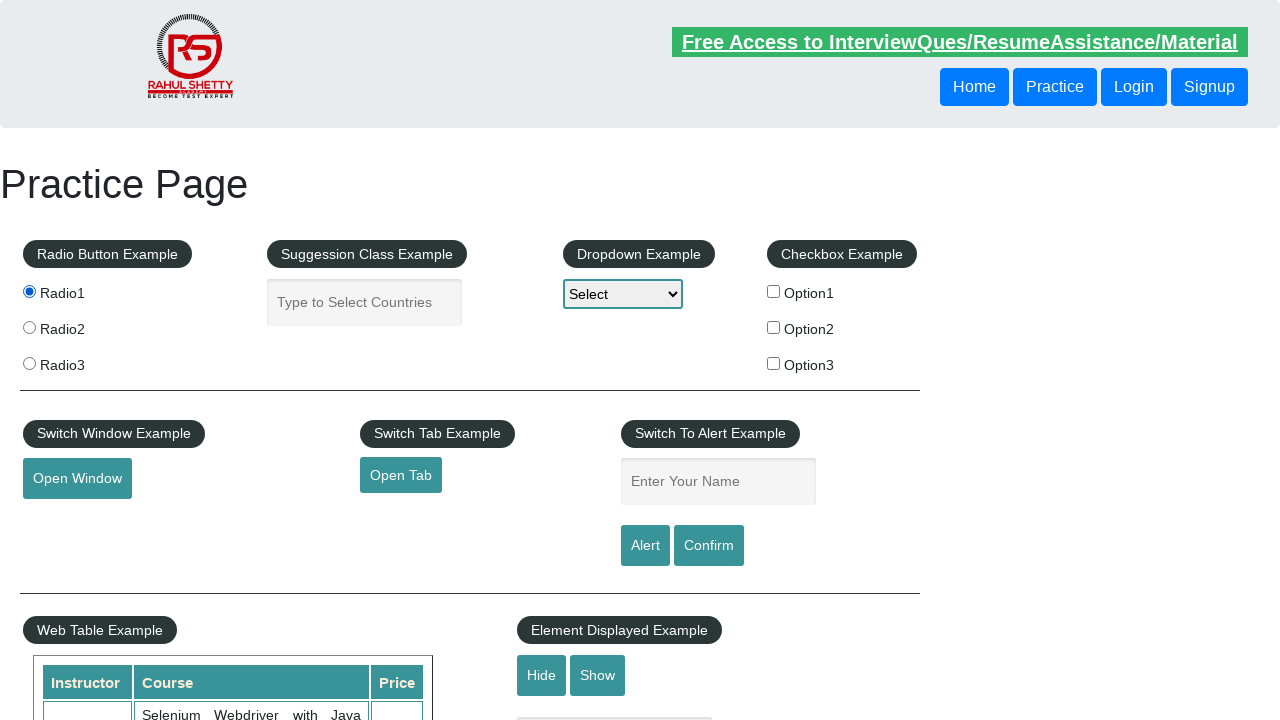

Verified first radio button (radio1) is checked
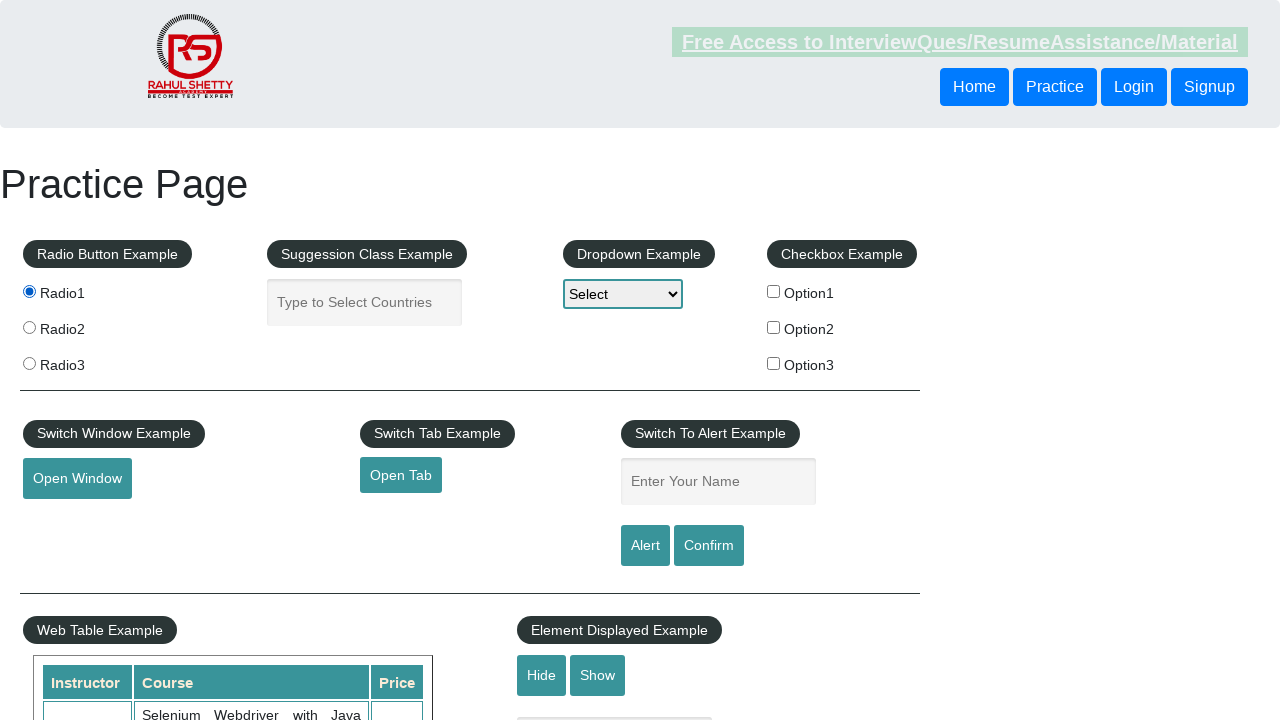

Clicked second radio button (radio2) at (29, 327) on xpath=//input[@value='radio2']
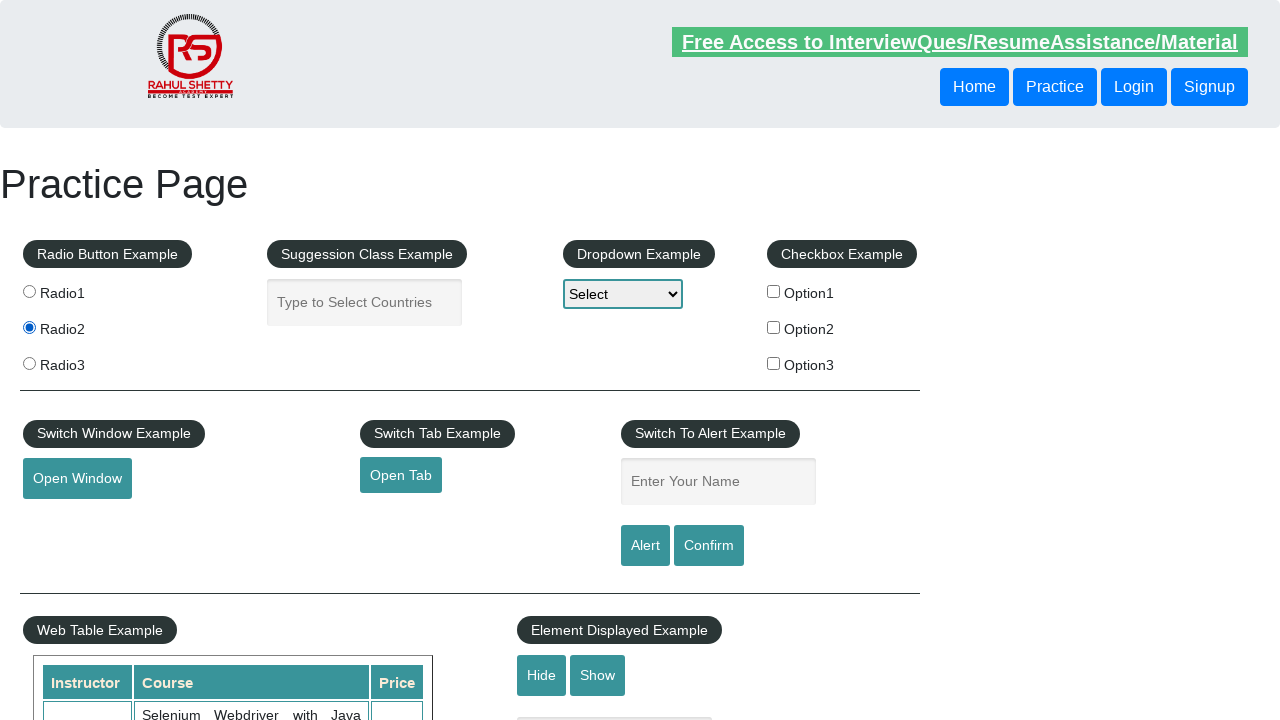

Verified second radio button (radio2) is enabled
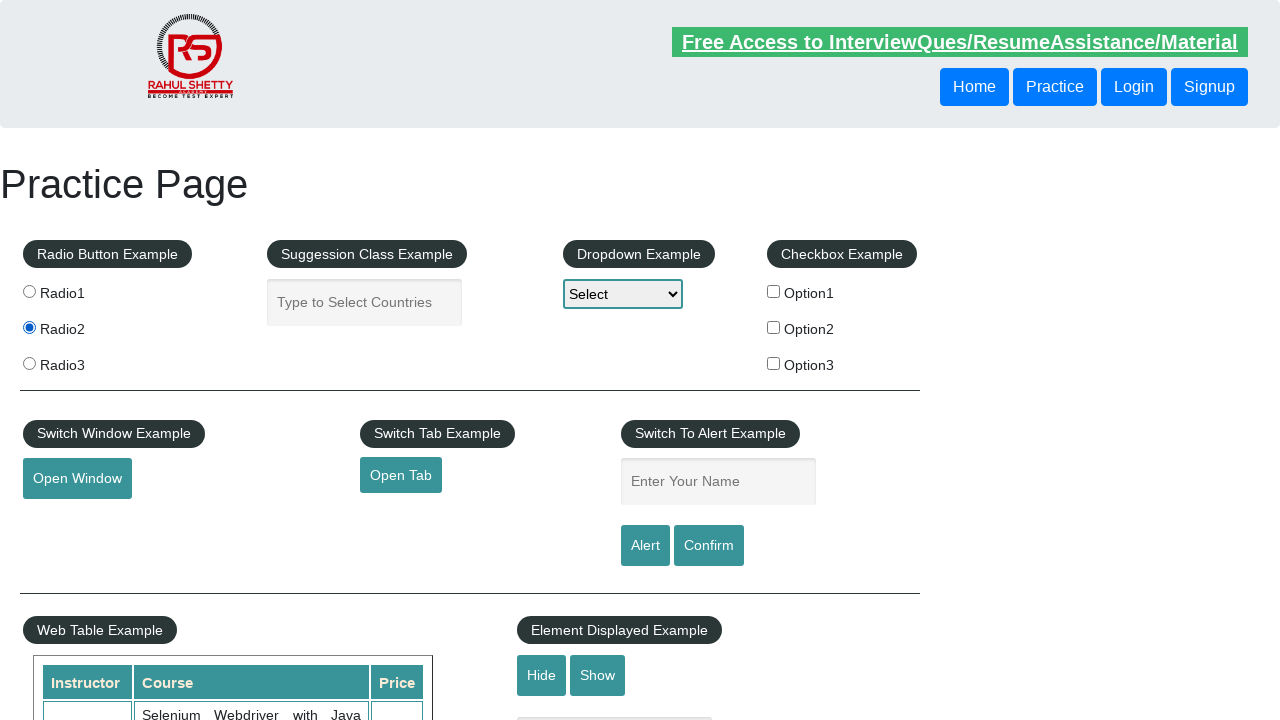

Verified first radio button (radio1) is no longer checked after selecting radio2
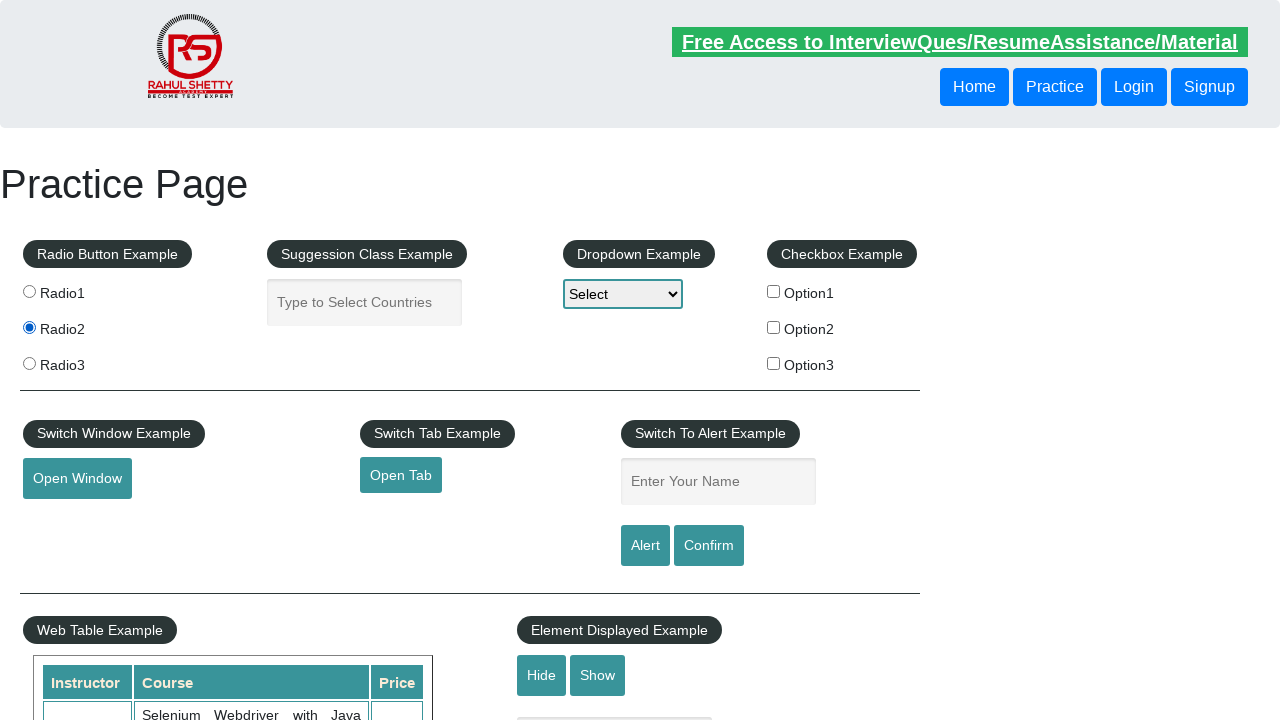

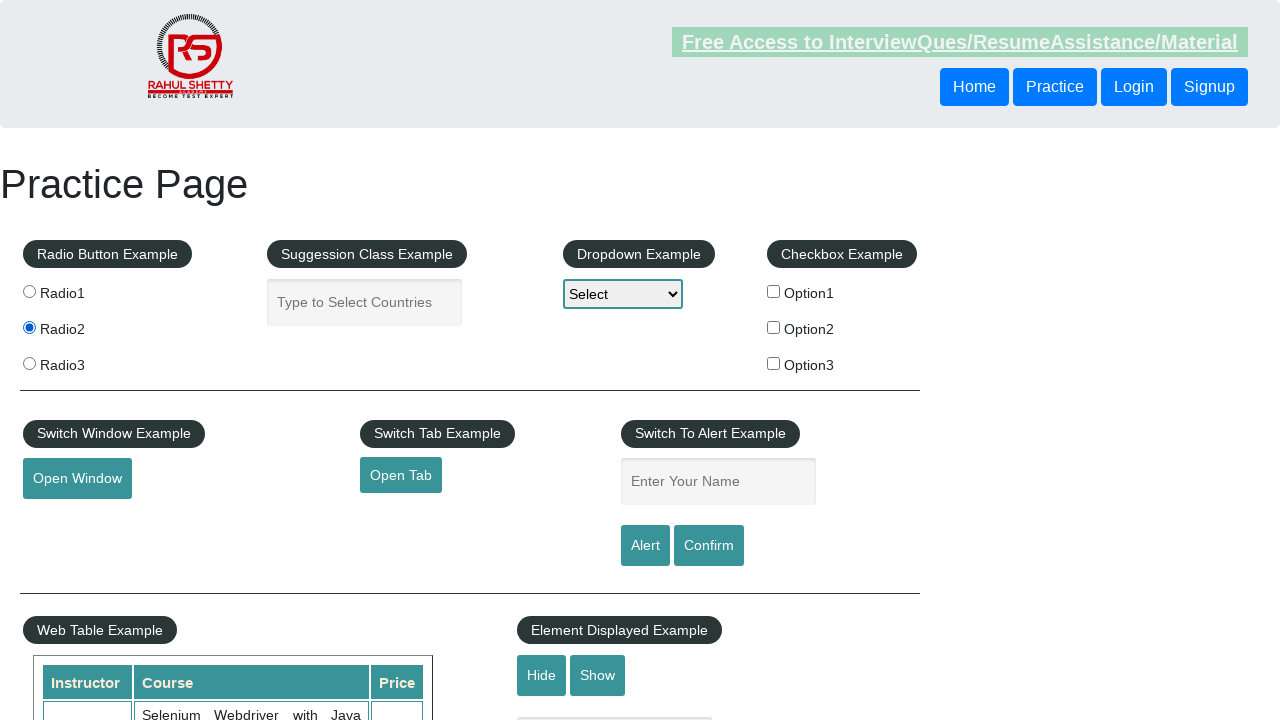